Tests scrolling to a specific element on the Copado robotic testing page and clicking it using JavaScript execution

Starting URL: https://www.copado.com/robotic-testing

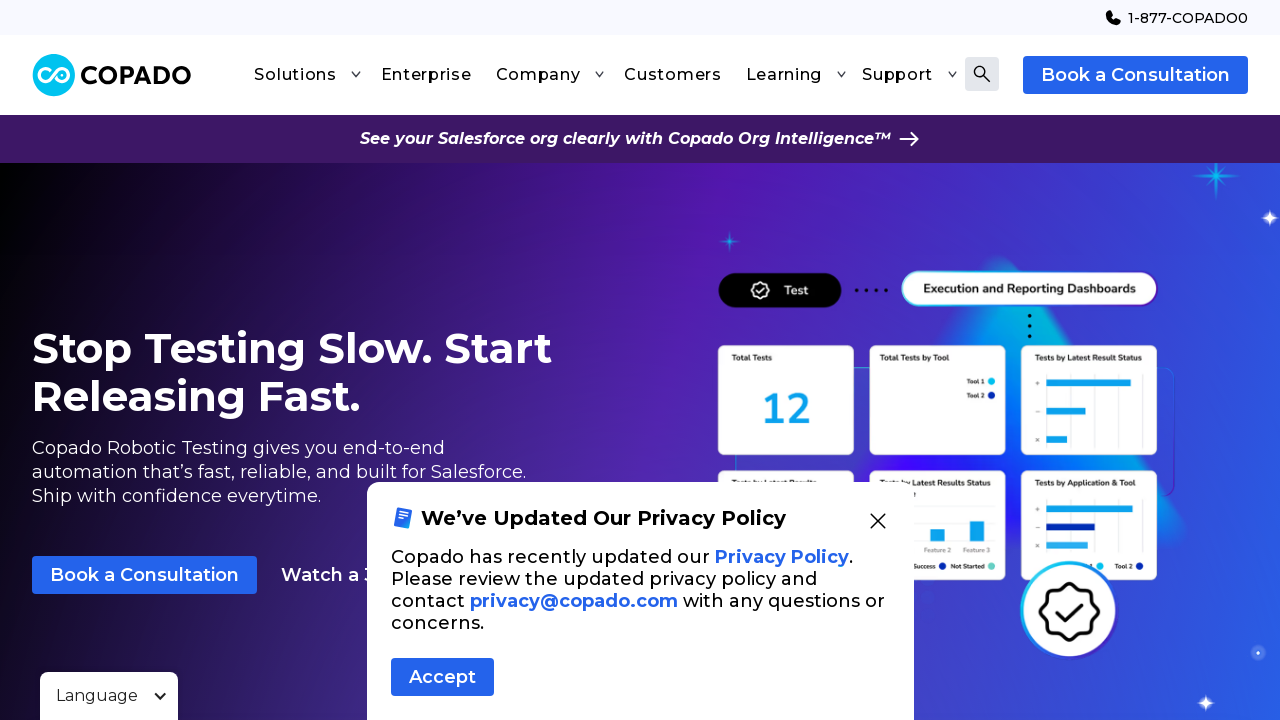

Located the 9th button-text-with-right-icon element
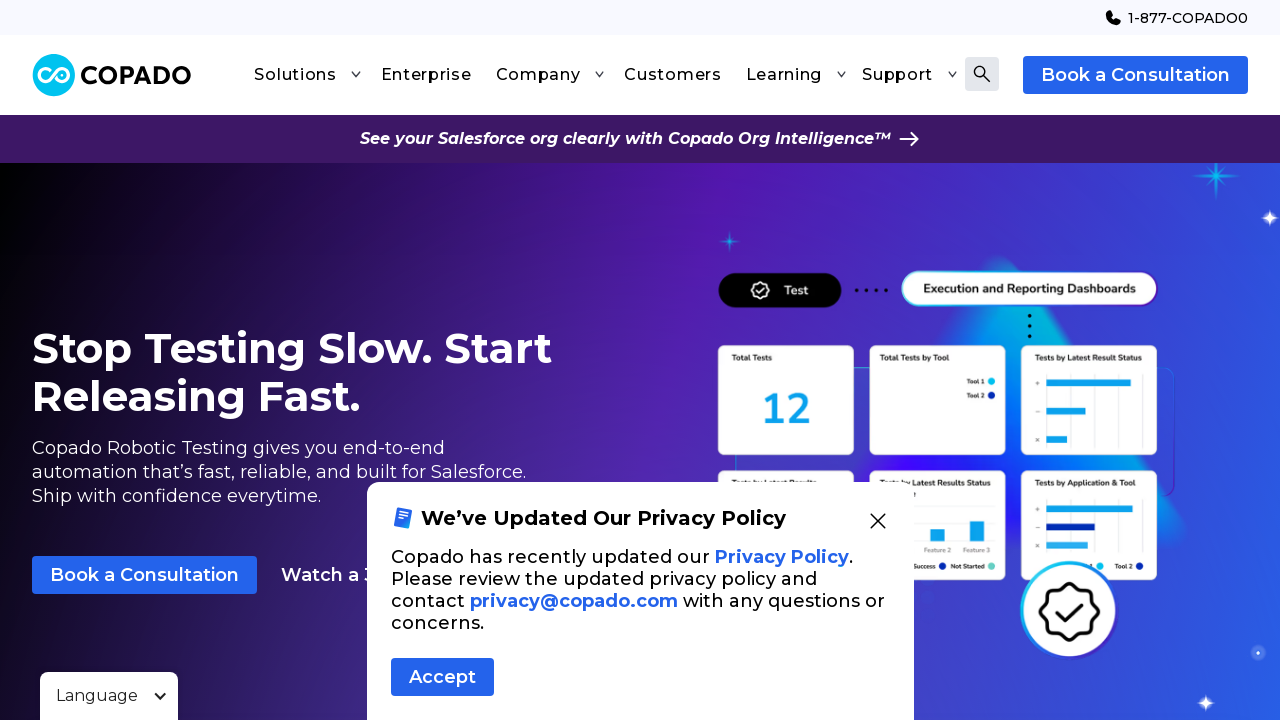

Scrolled to the 9th button-text-with-right-icon element
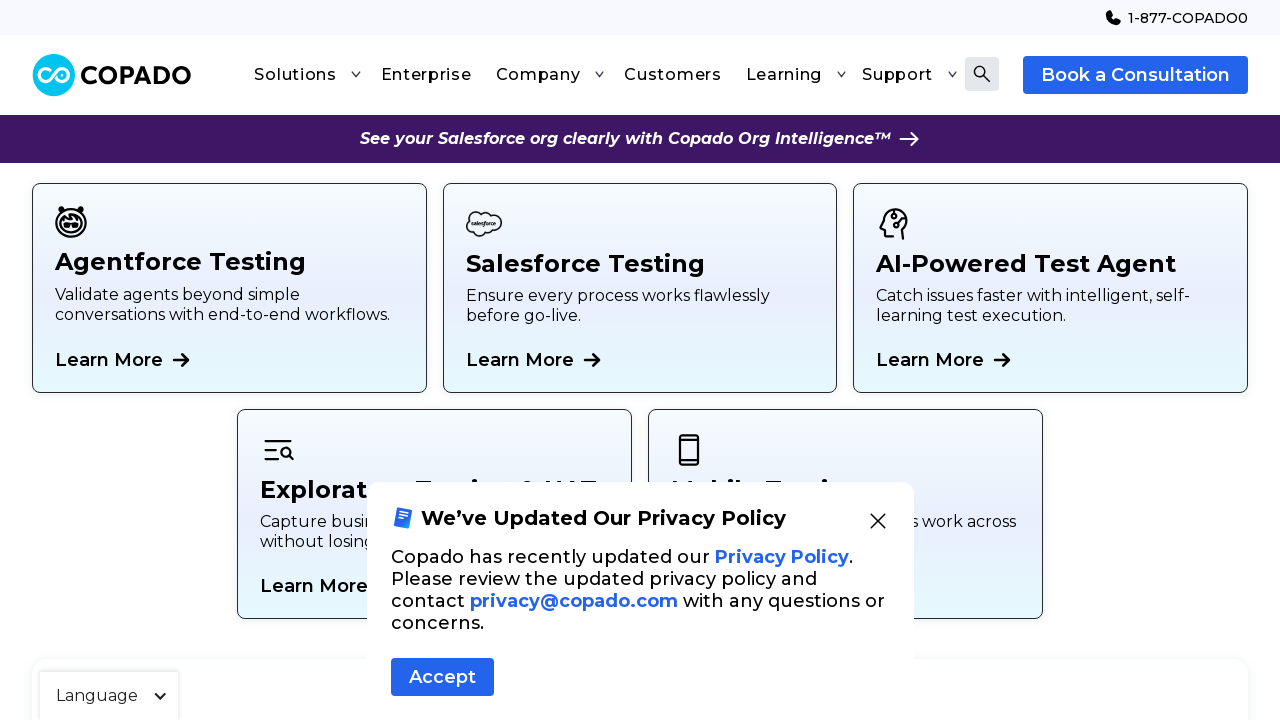

Clicked the 9th button-text-with-right-icon element at (522, 360) on (//div[@class='button-text-with-right-icon'])[9]
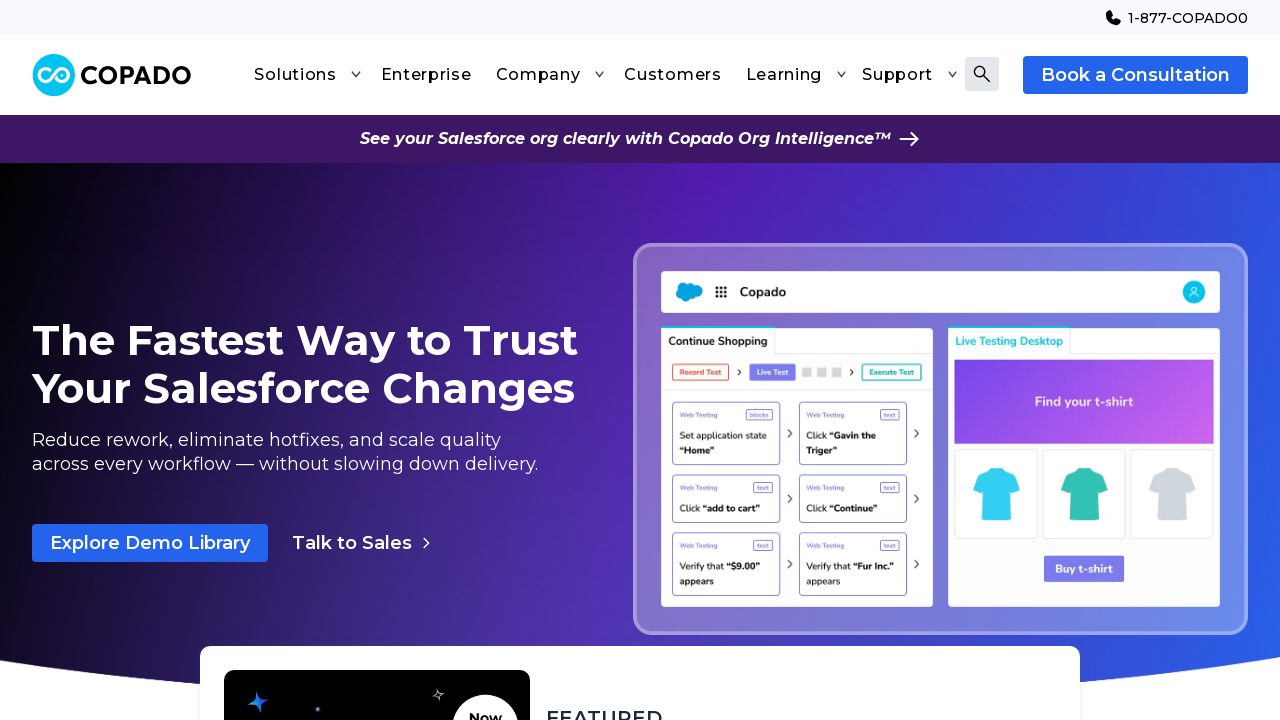

Page load completed and network became idle
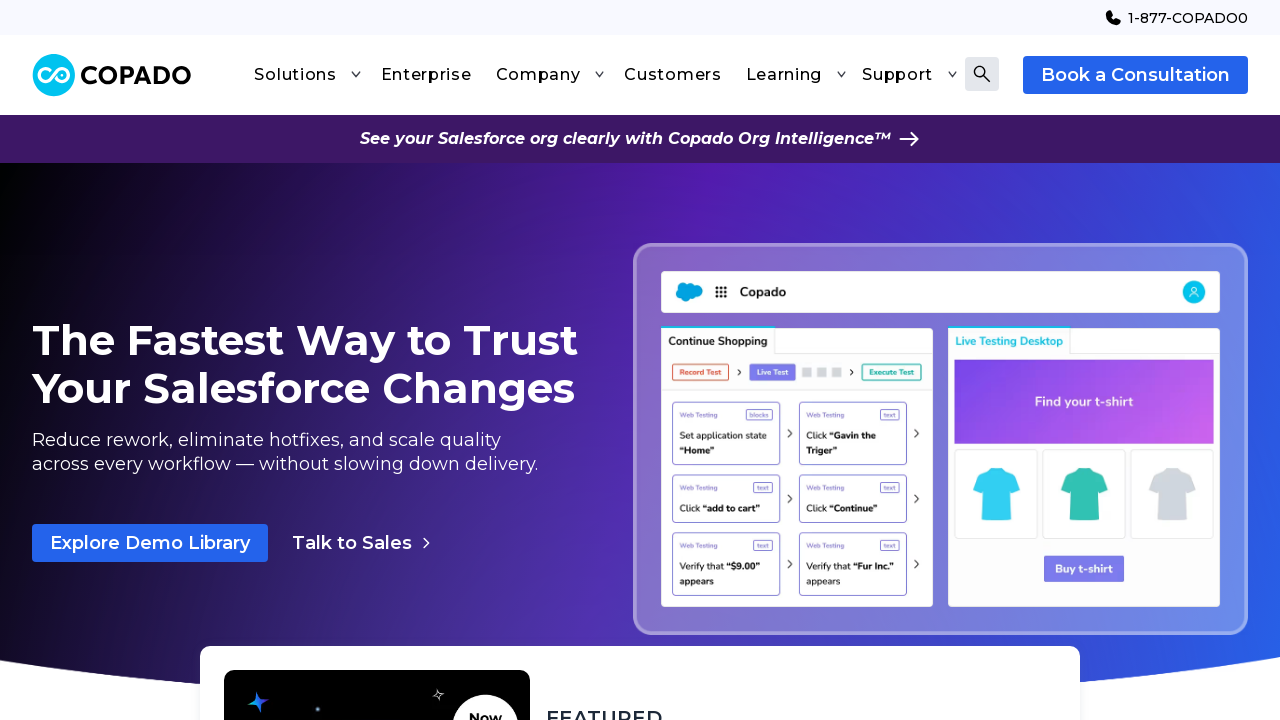

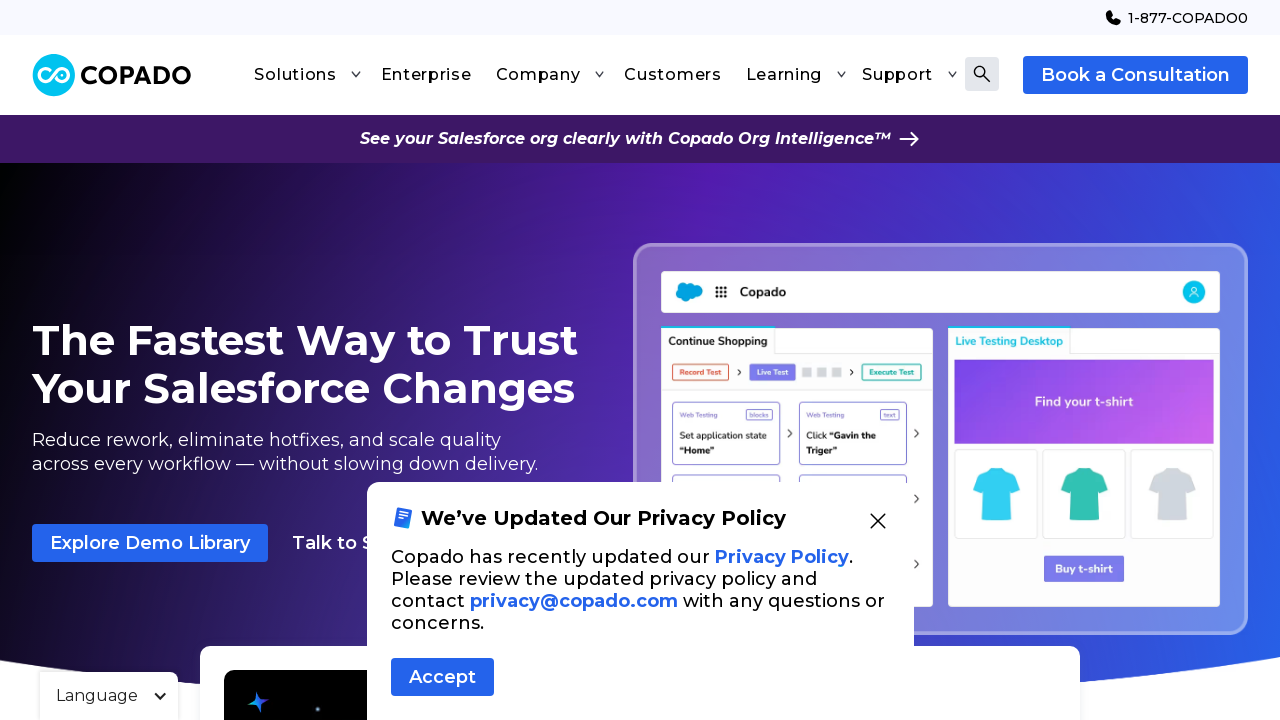